Tests accepting a JavaScript alert by navigating to the JavaScript alerts page, triggering an alert, and accepting it

Starting URL: https://the-internet.herokuapp.com/

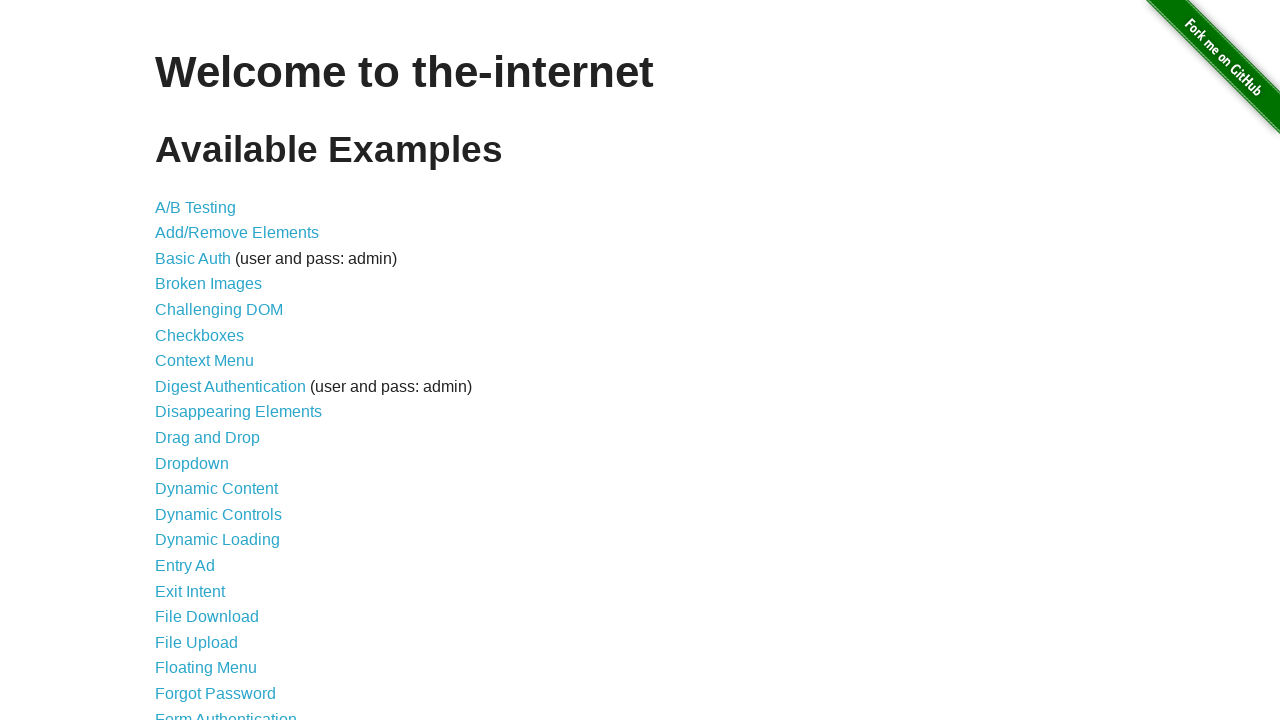

Clicked on JavaScript Alerts link at (214, 361) on a[href='/javascript_alerts']
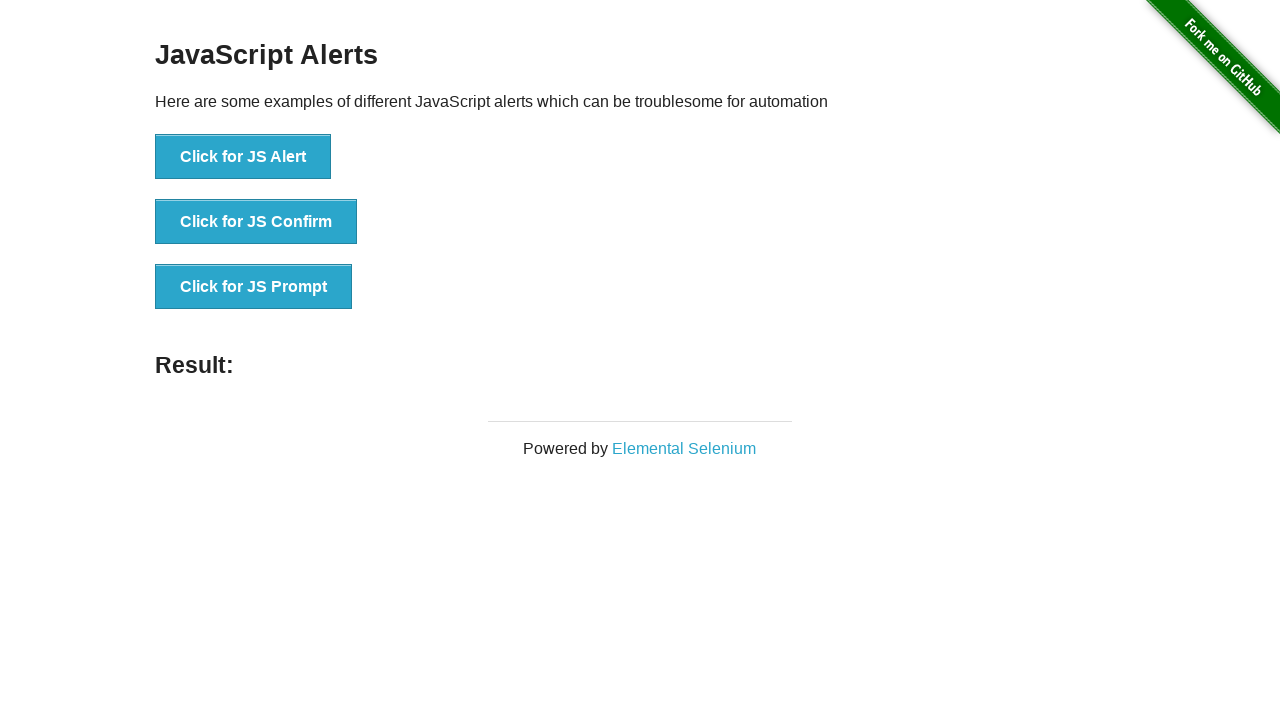

Clicked button to trigger JavaScript alert at (243, 157) on xpath=//button[text()='Click for JS Alert']
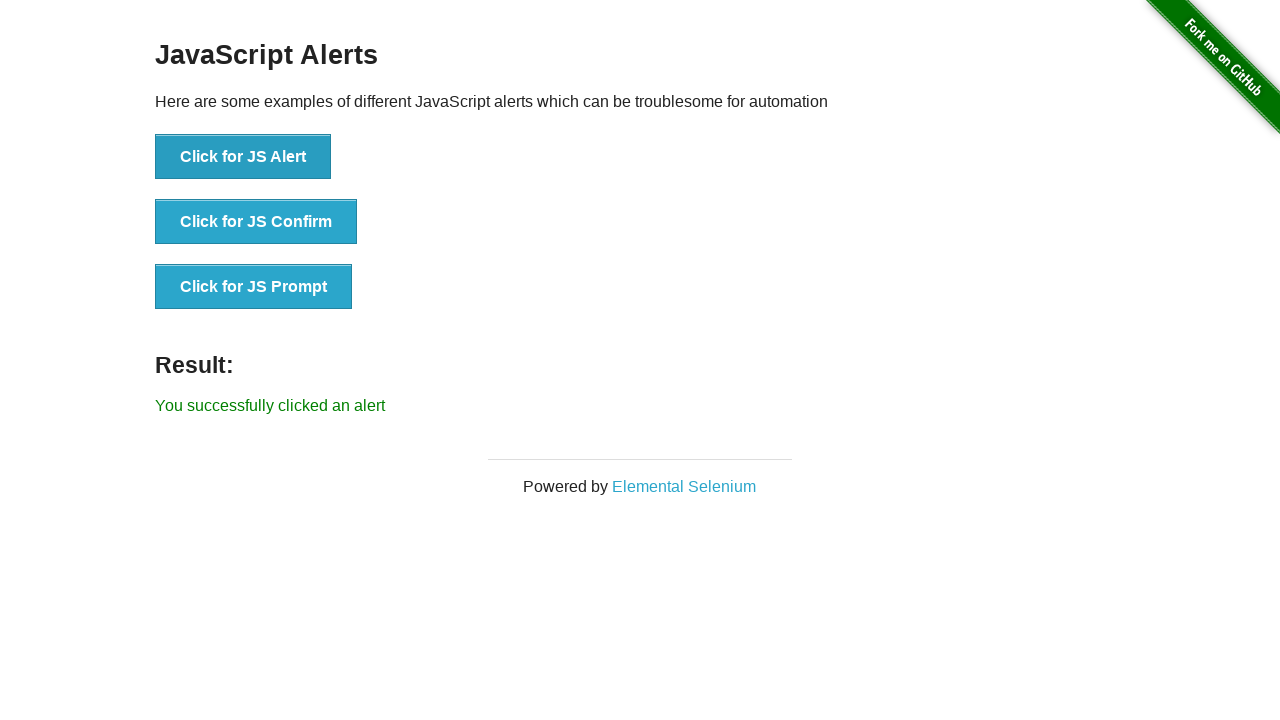

Accepted the JavaScript alert dialog
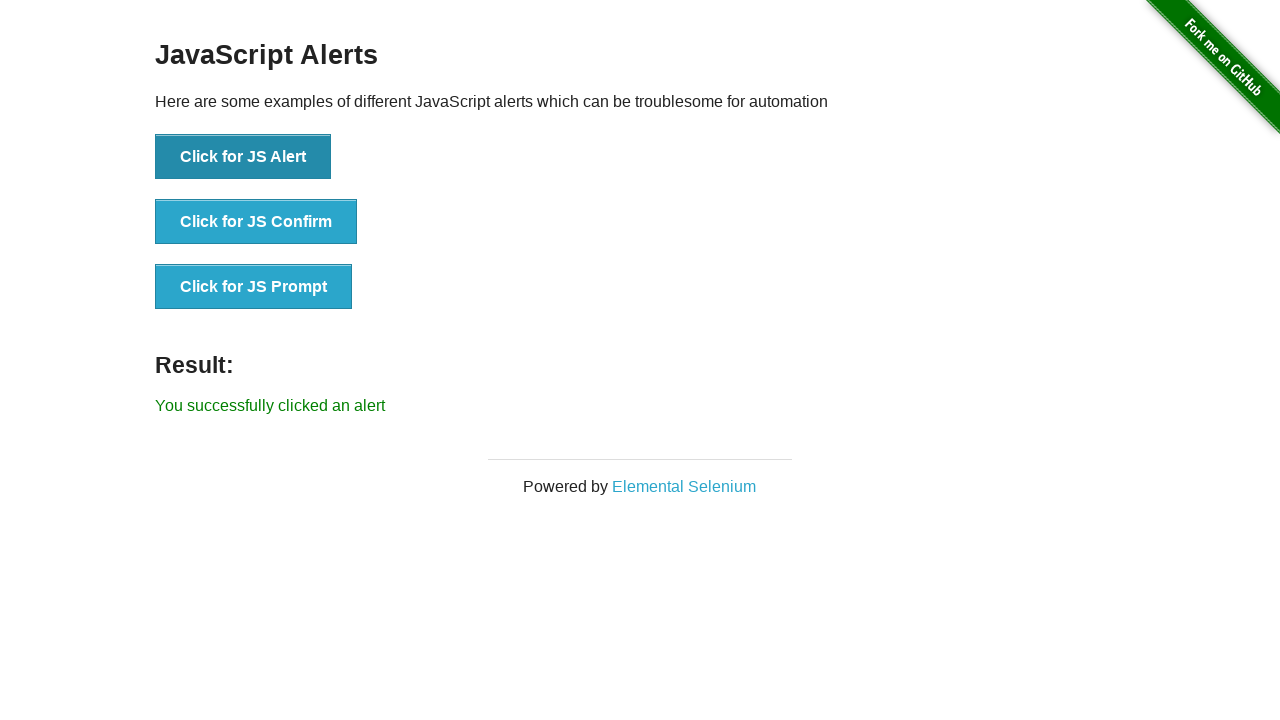

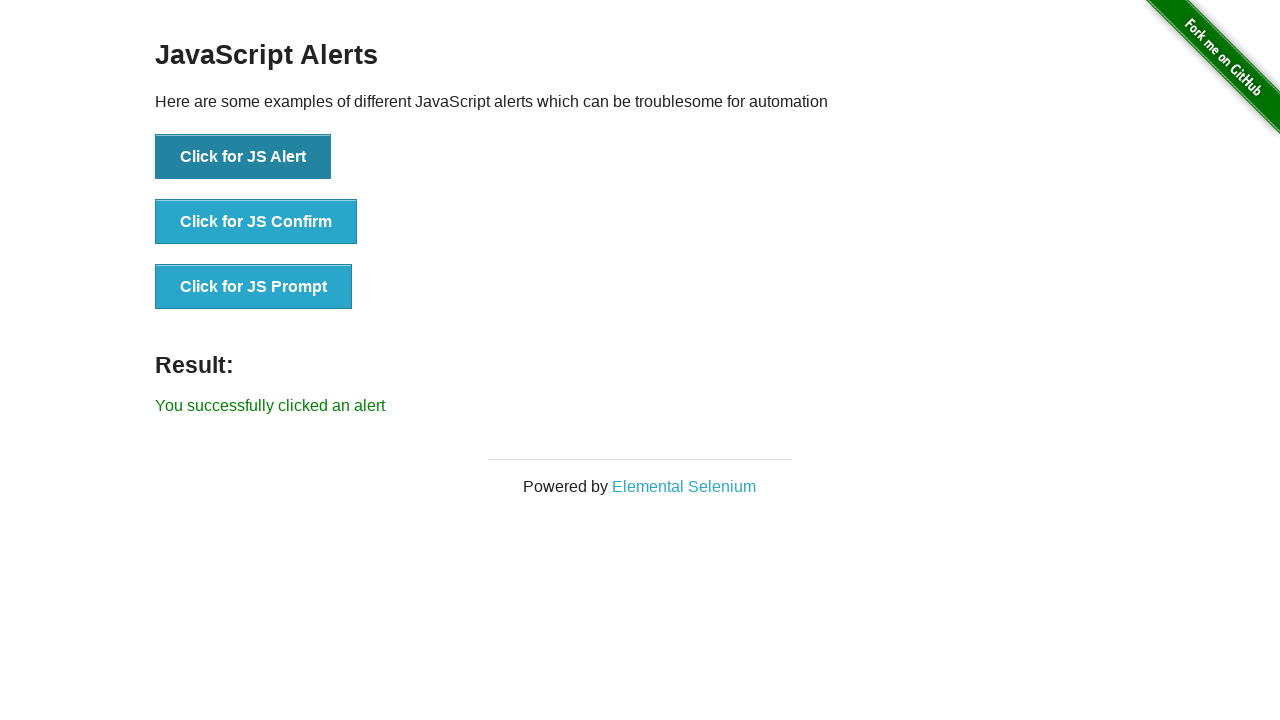